Navigates to the House Stark wiki page and validates that the page title and URL match expected values

Starting URL: https://awoiaf.westeros.org/index.php/House_Stark

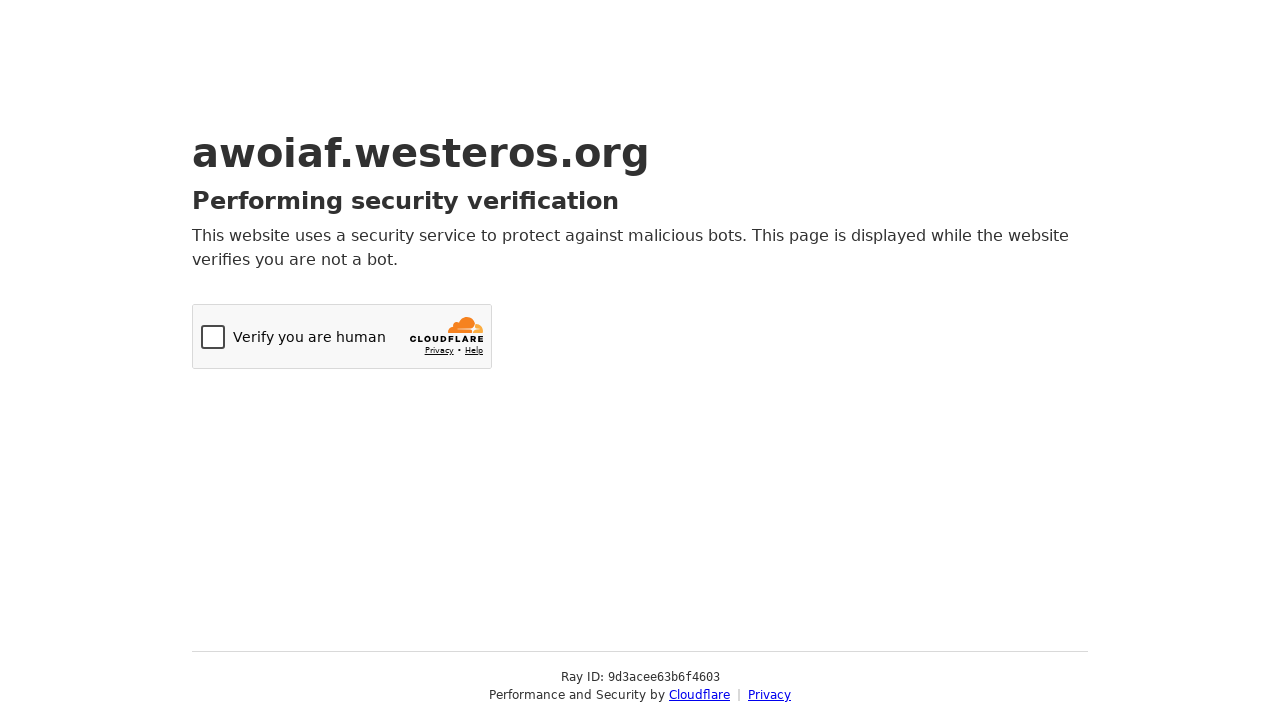

Navigated to House Stark wiki page
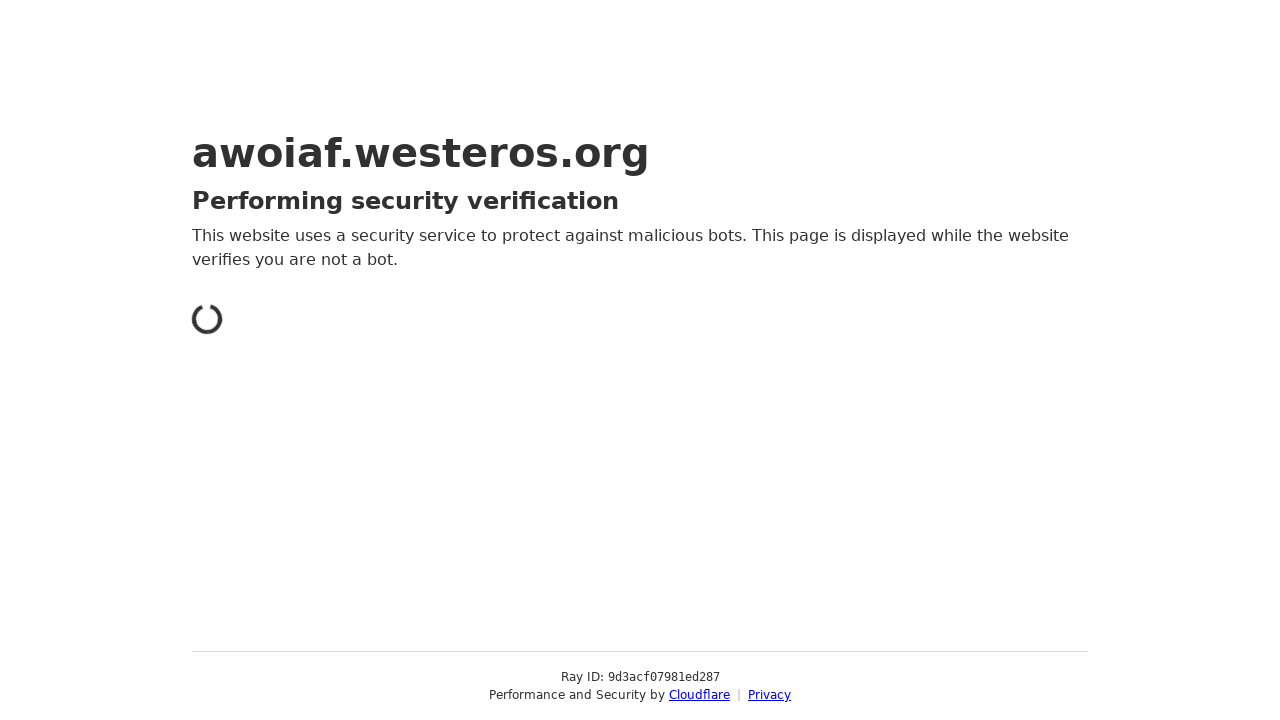

Retrieved current URL
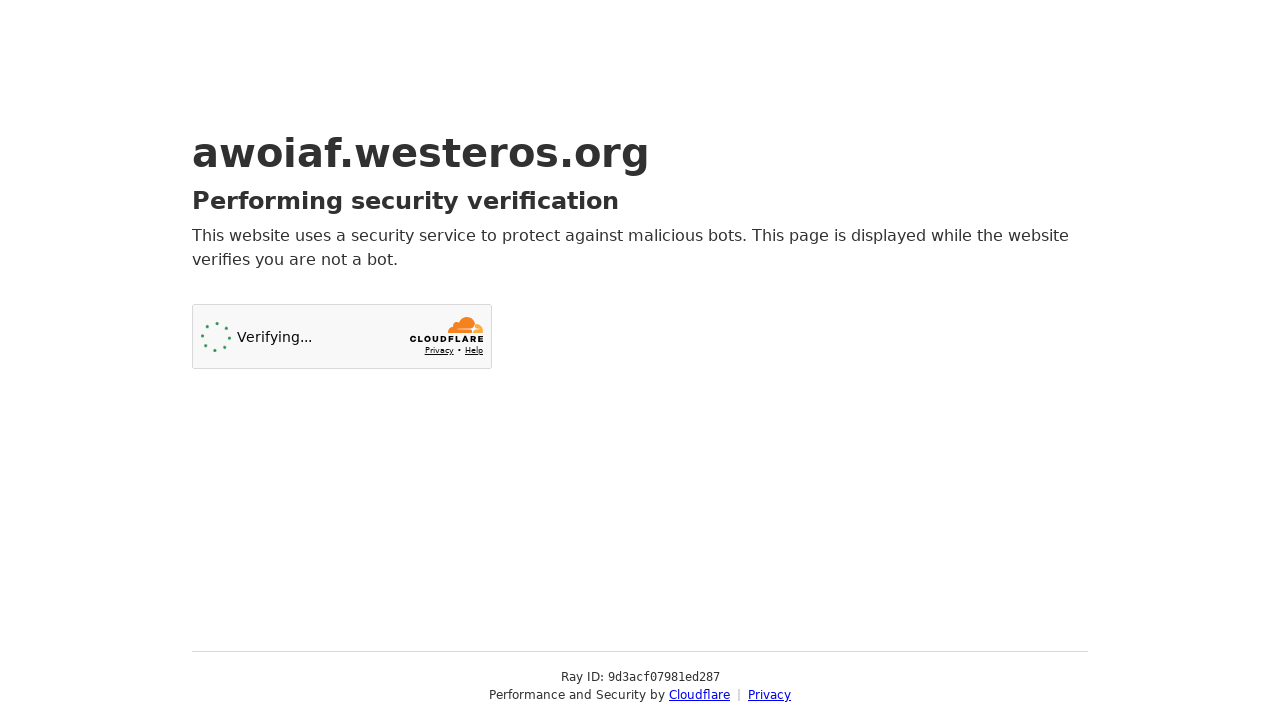

Retrieved page title
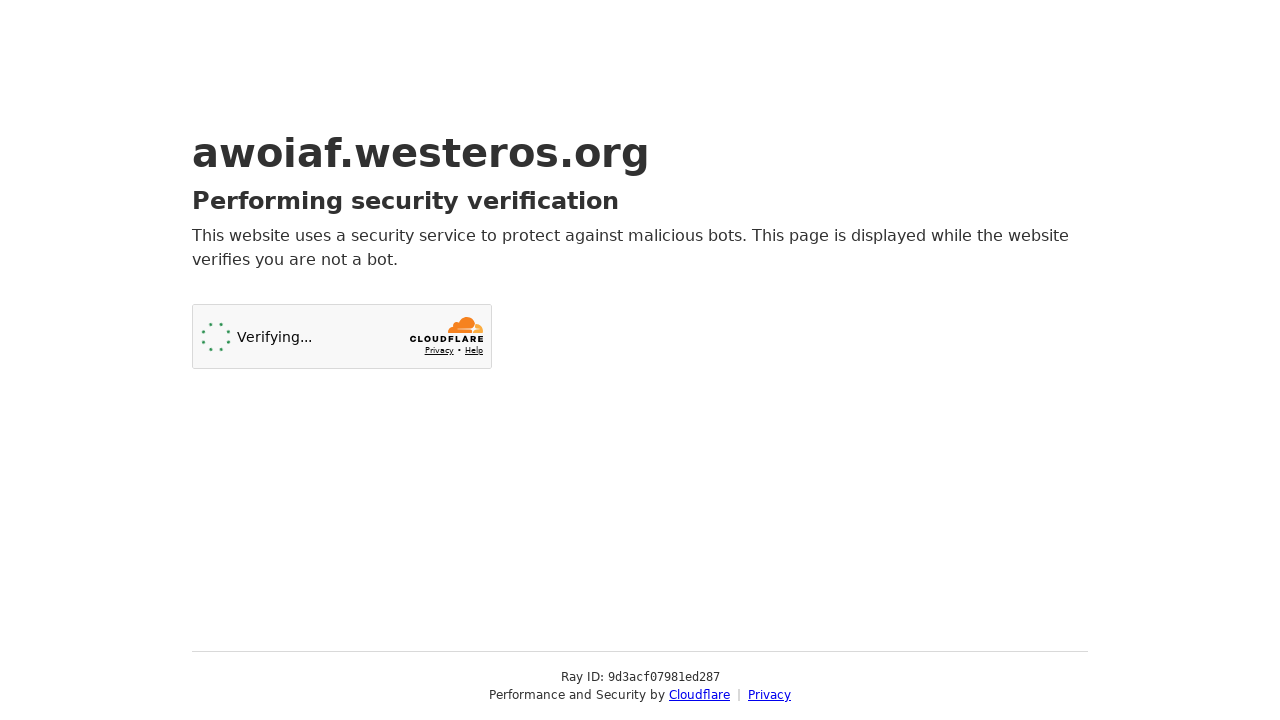

Validation failed: URL or page title does not match expected values
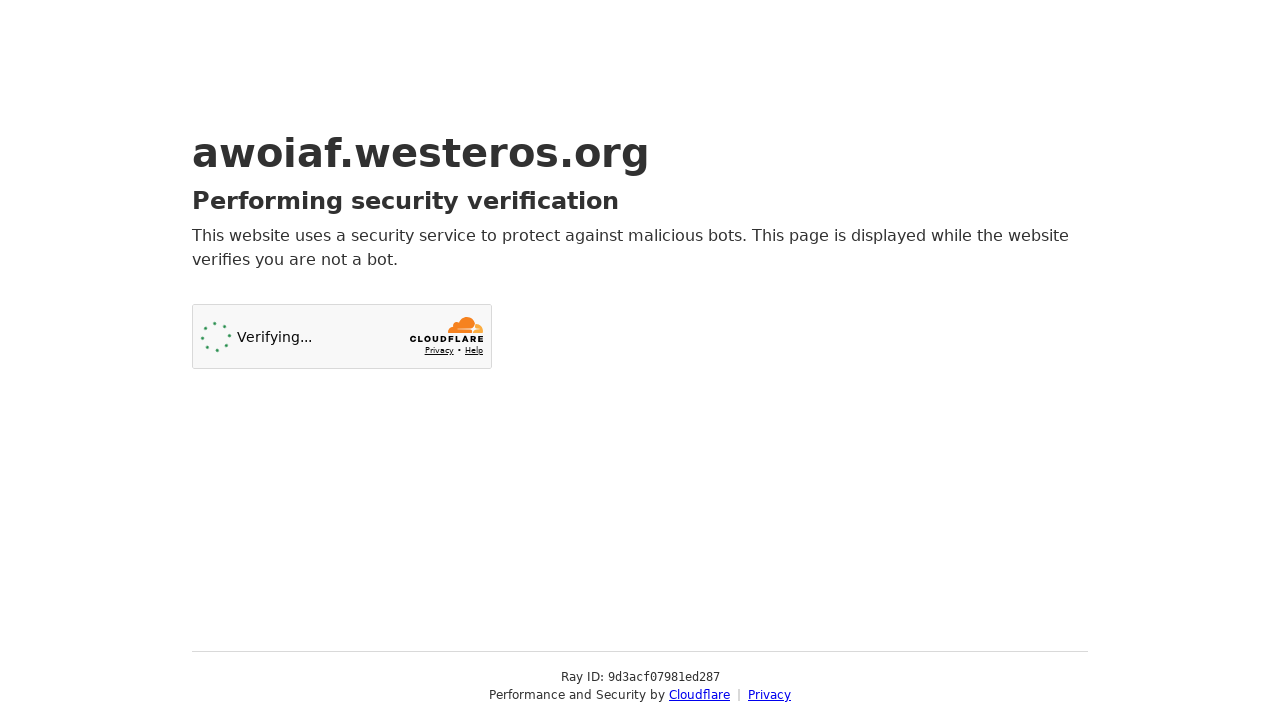

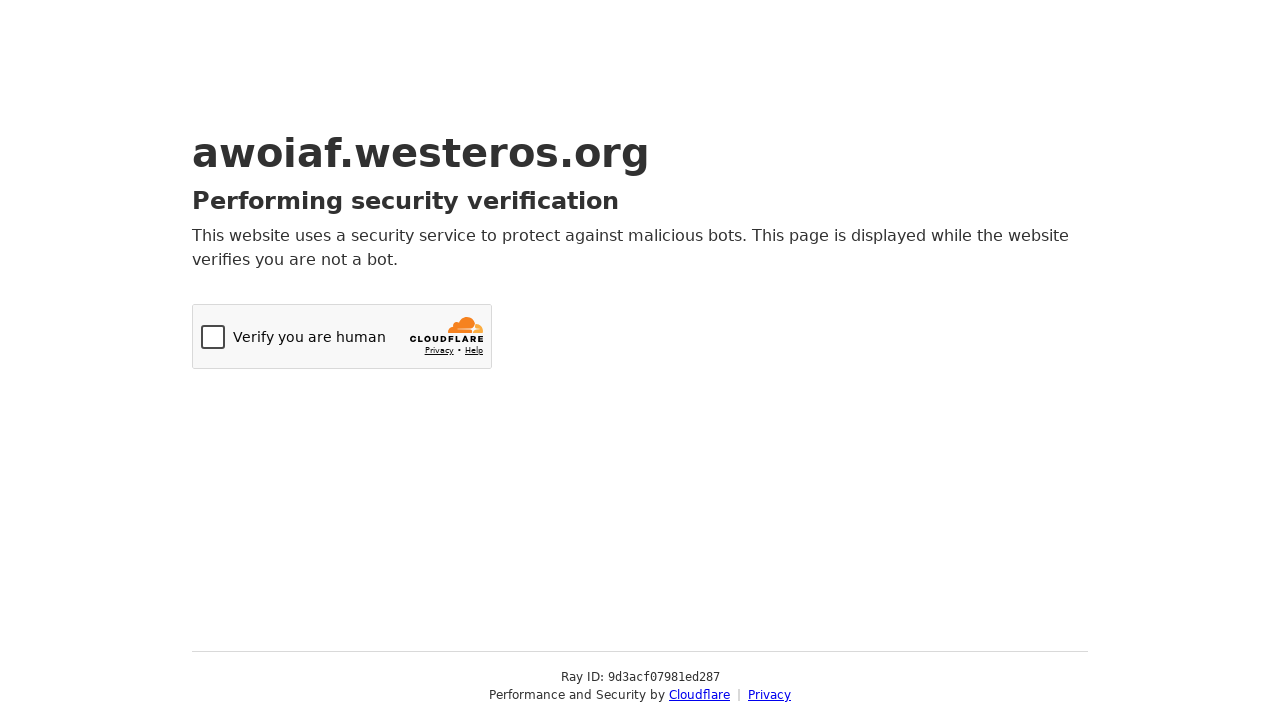